Tests JavaScript alert handling on W3Schools by clicking a button that triggers an alert dialog, switching to an iframe, and interacting with the alert

Starting URL: http://www.w3schools.com/jsref/tryit.asp?filename=tryjsref_alert

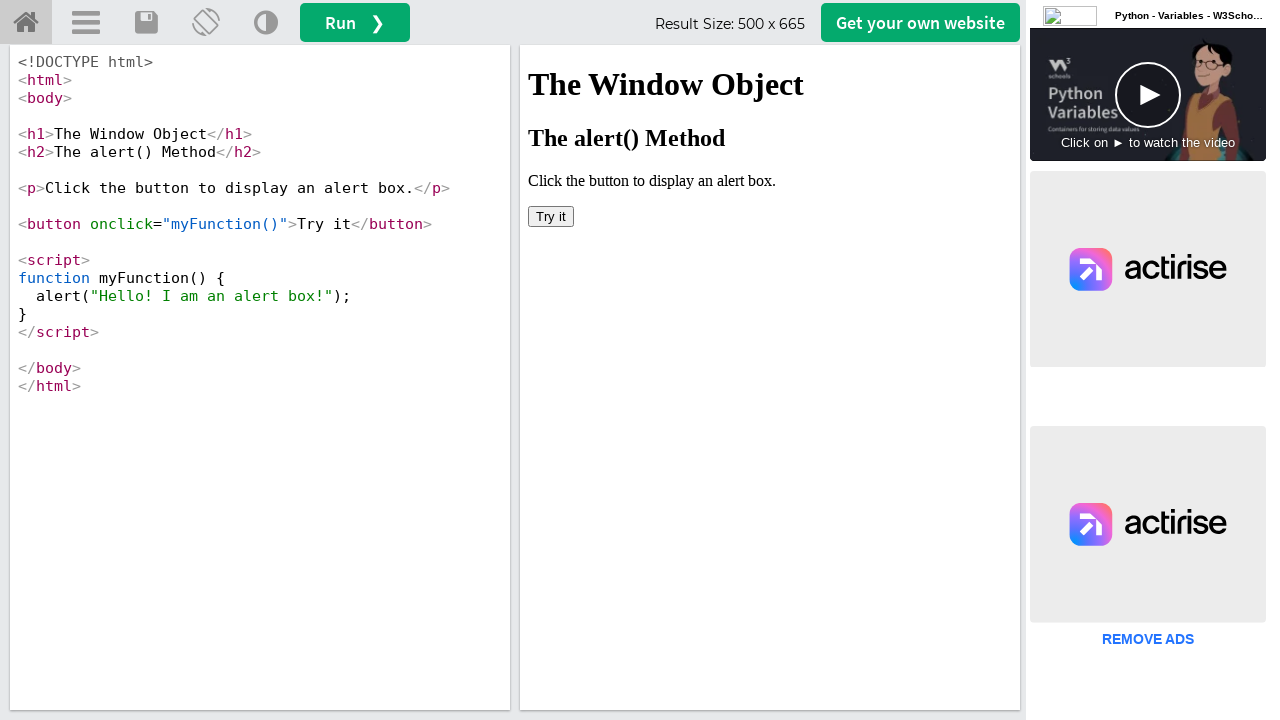

Located iframe with ID 'iframeResult'
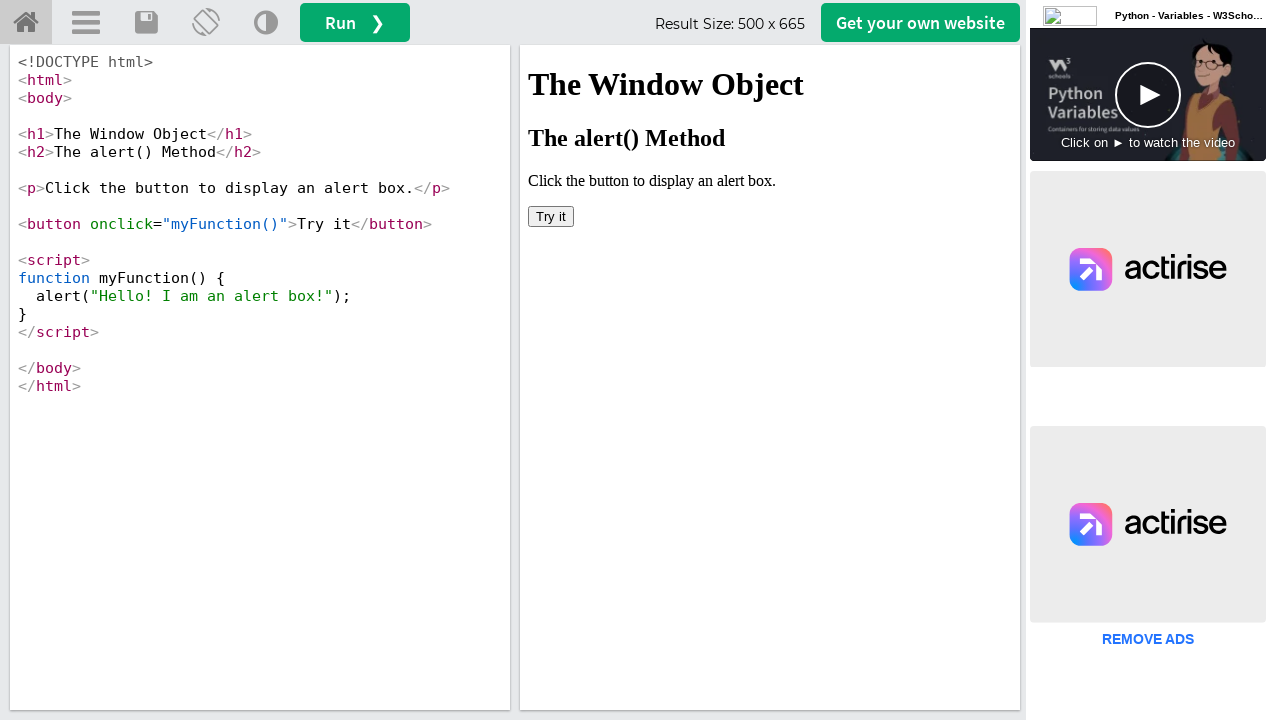

Clicked button that triggers JavaScript alert in iframe at (551, 216) on #iframeResult >> internal:control=enter-frame >> button[onclick='myFunction()']
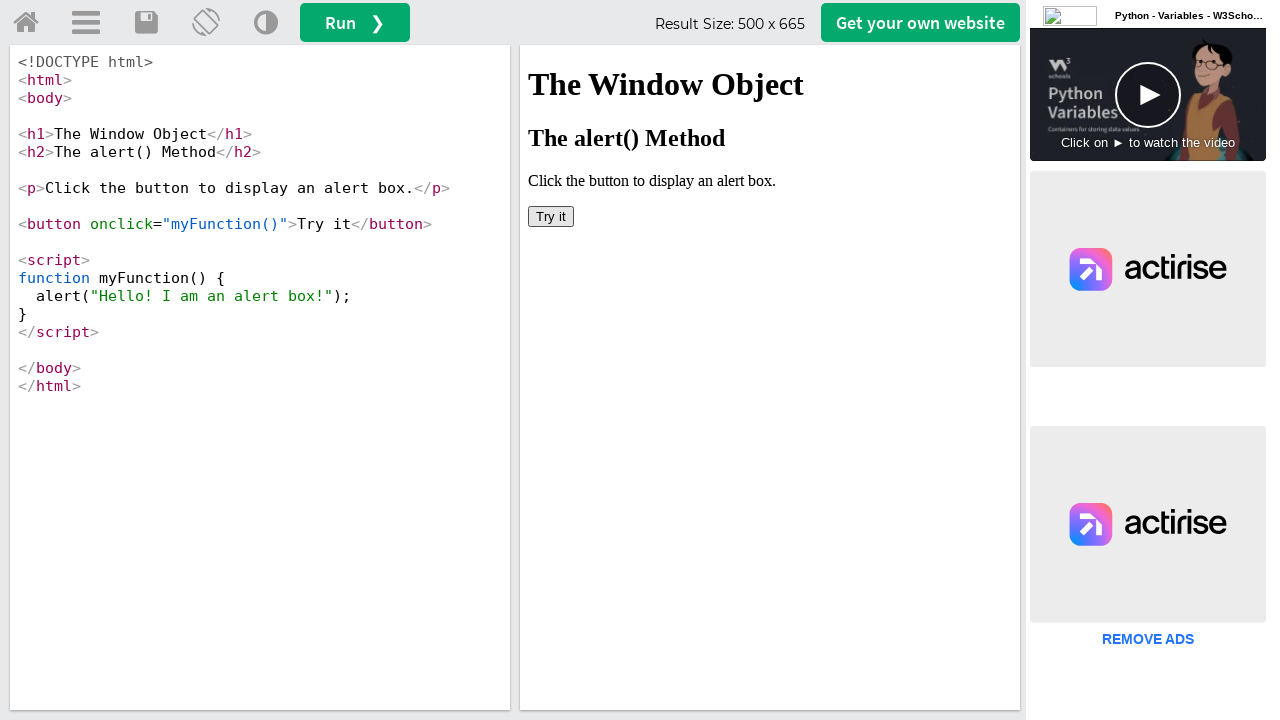

Set up dialog handler to accept alert dialogs
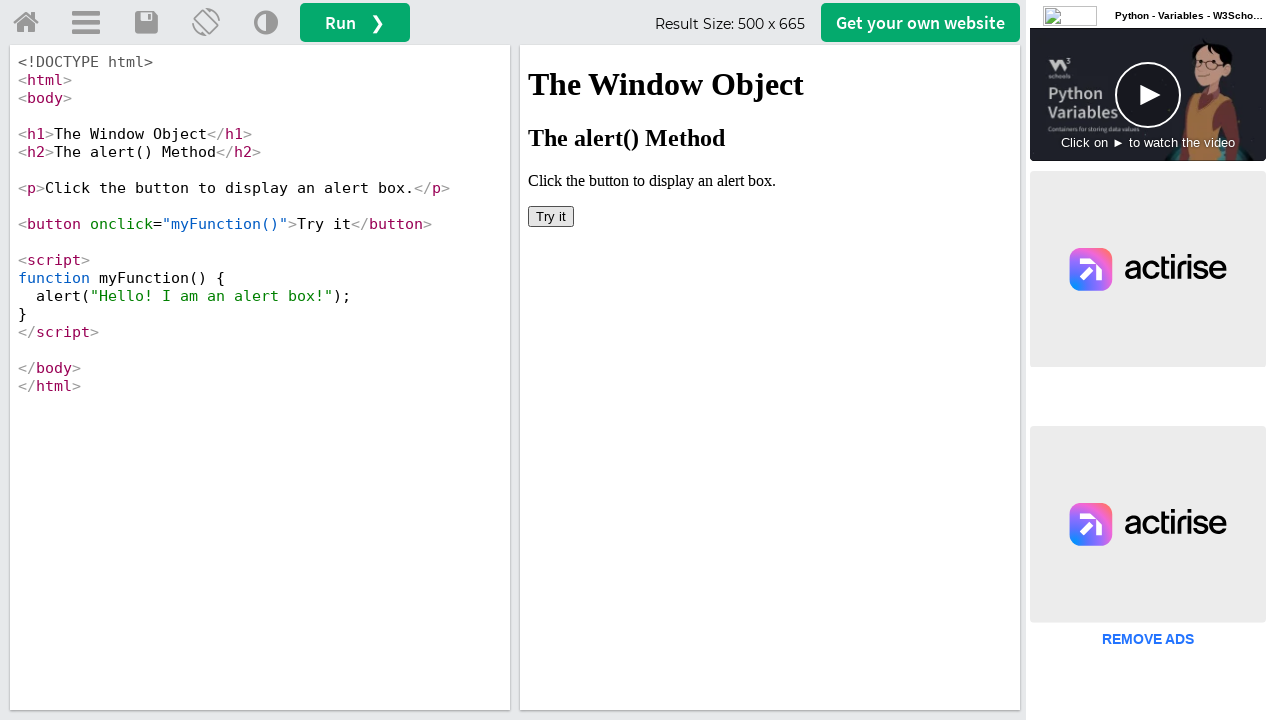

Waited 1000ms for alert to be processed
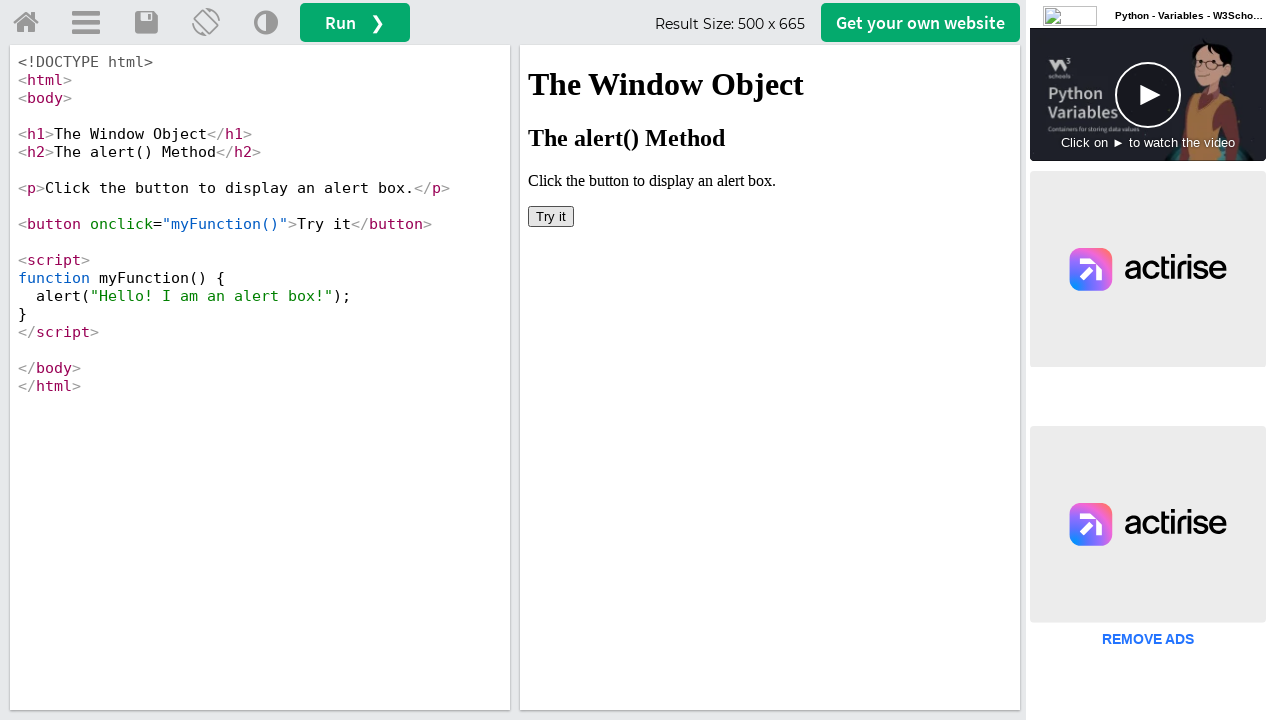

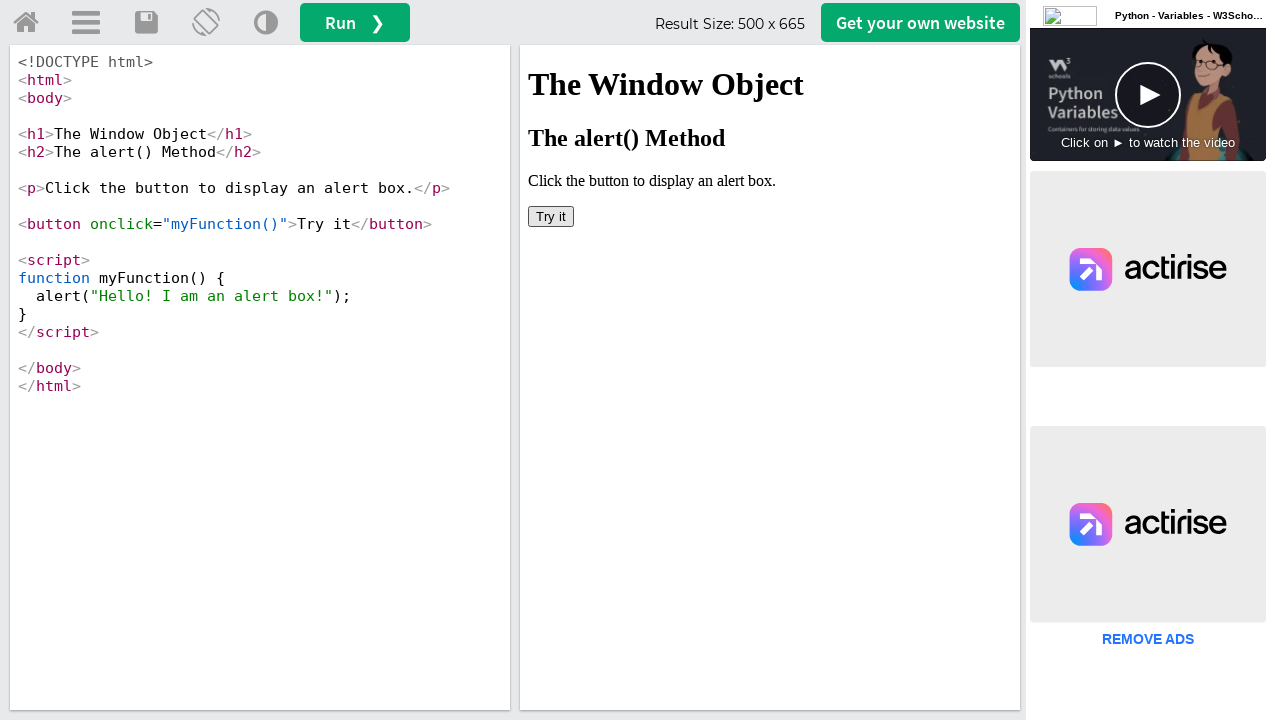